Tests getting the current page URL and entering it into an input field

Starting URL: https://softwaretestingpro.github.io/Automation/Beginner/B-1.12-FetchURL.html

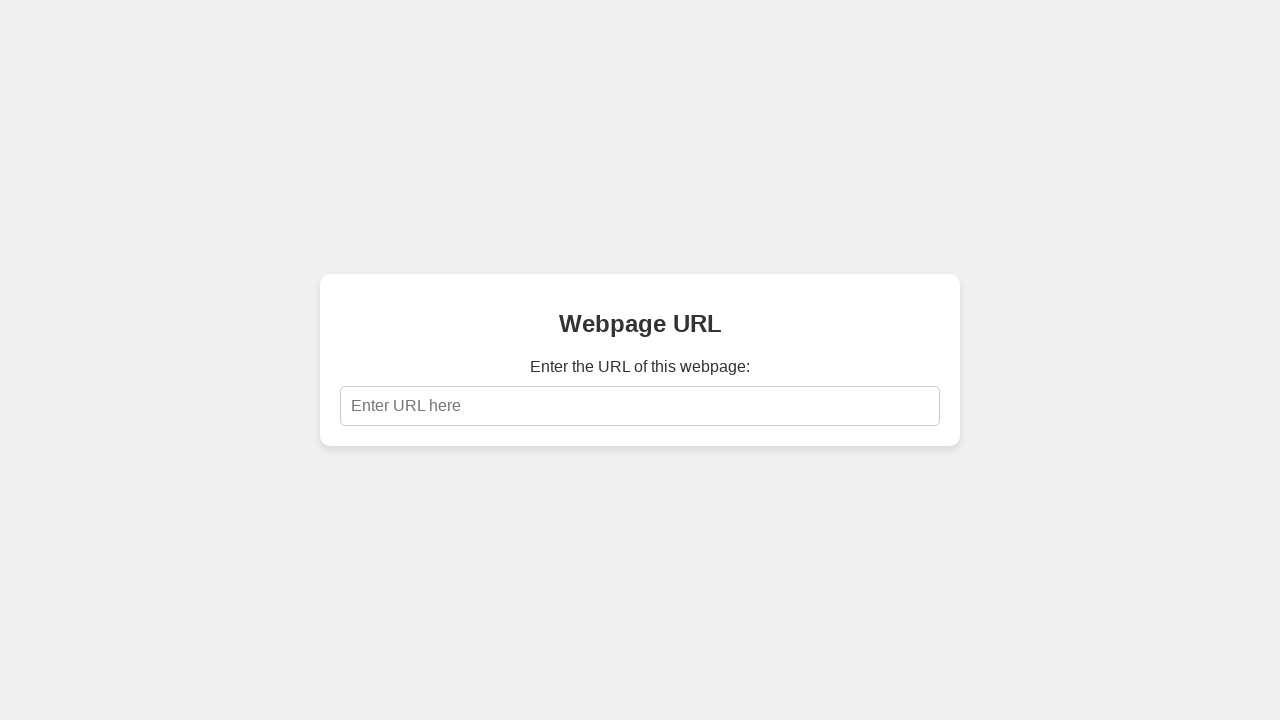

Fetched current page URL
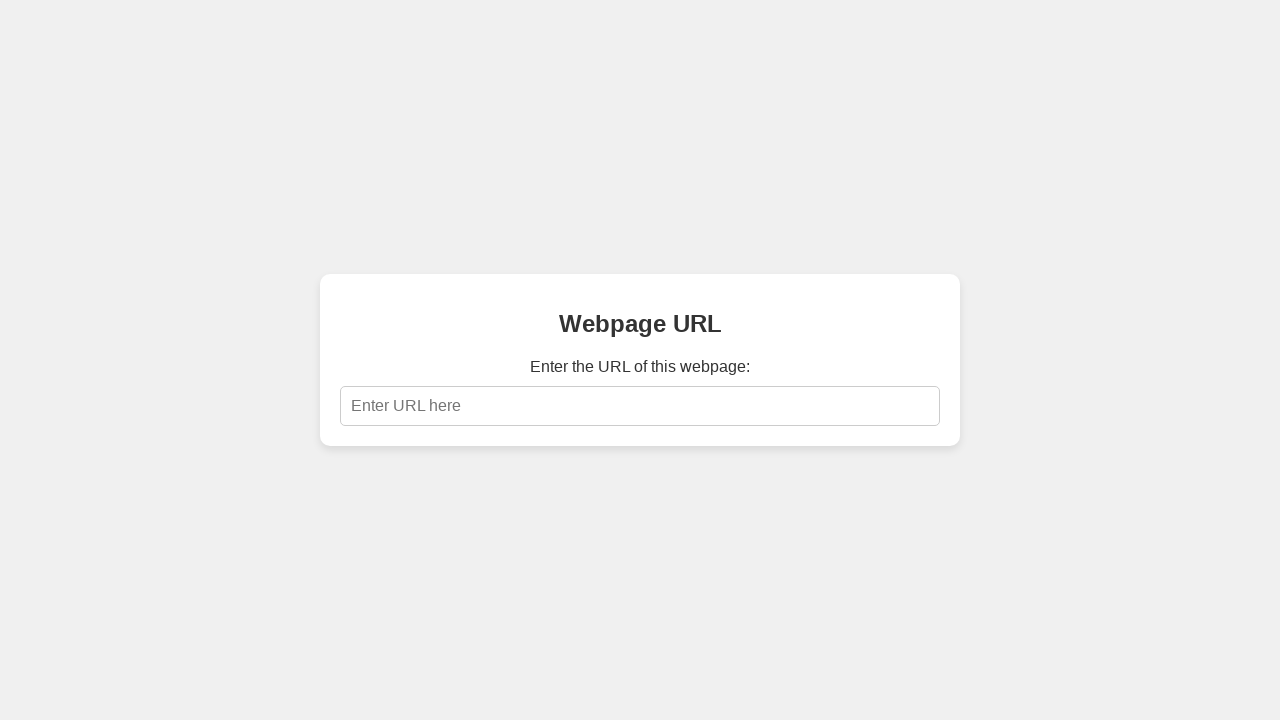

Filled URL input field with current page URL on #urlInput
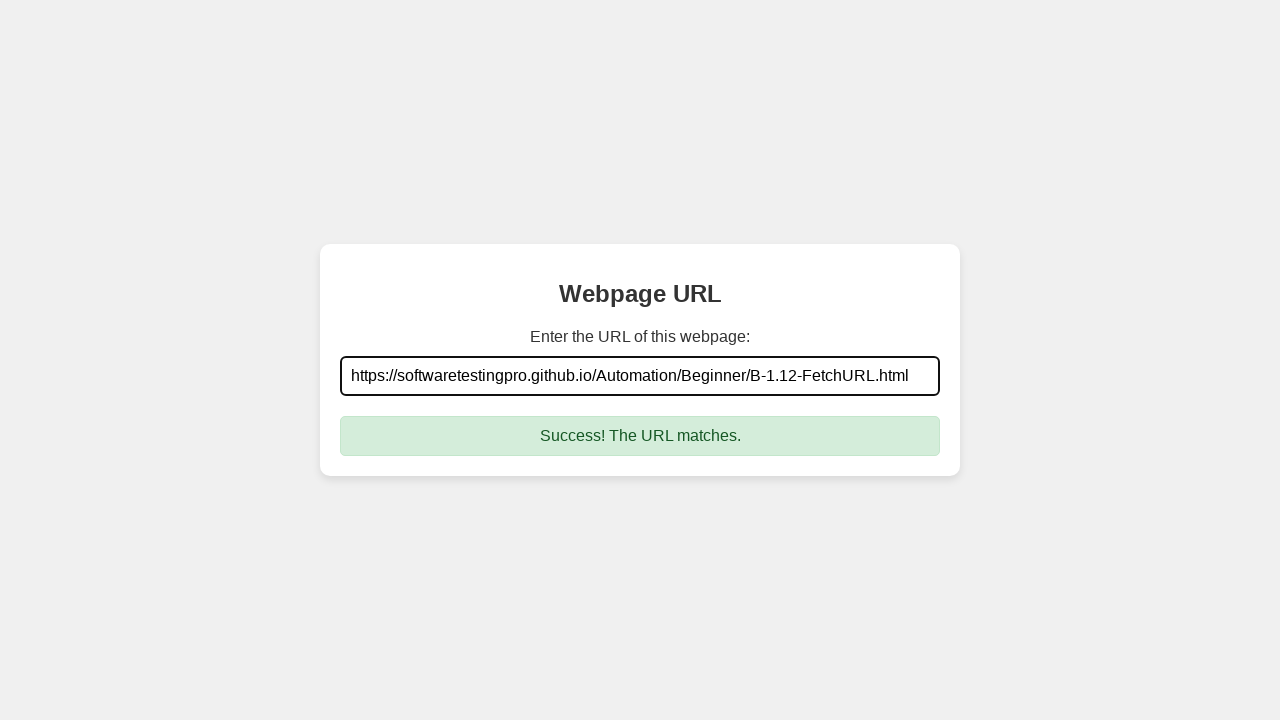

Success message appeared
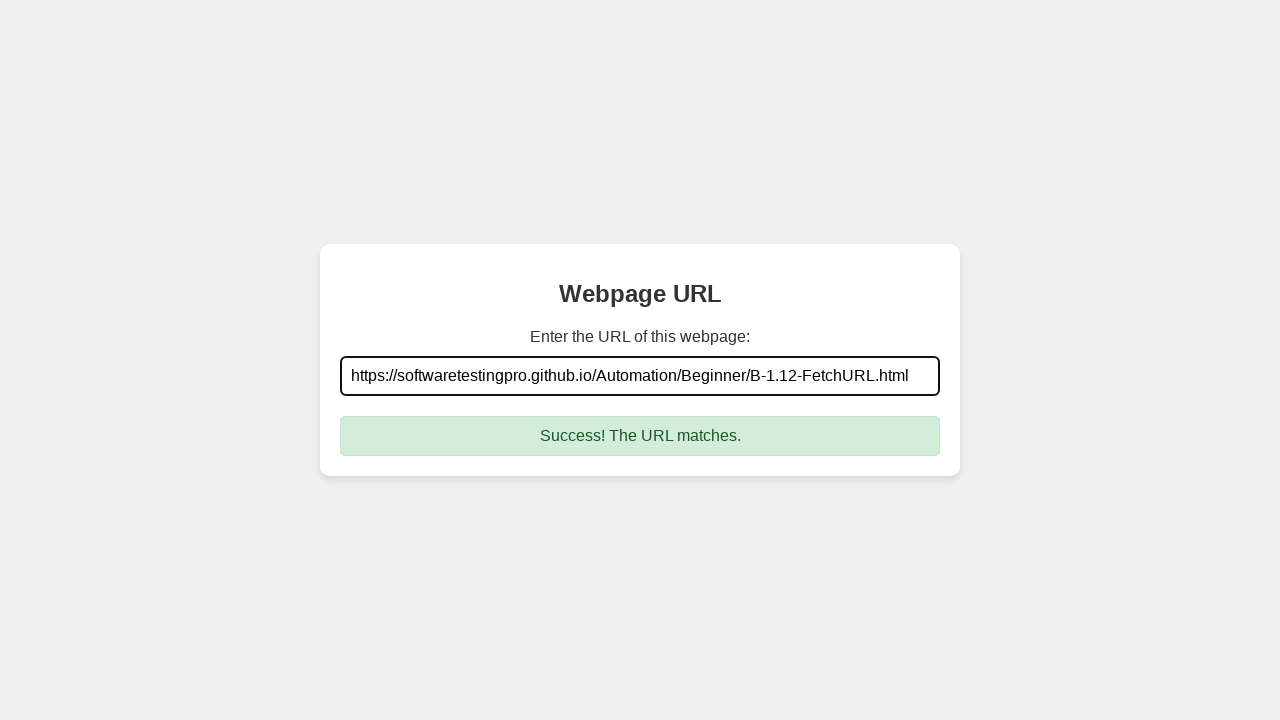

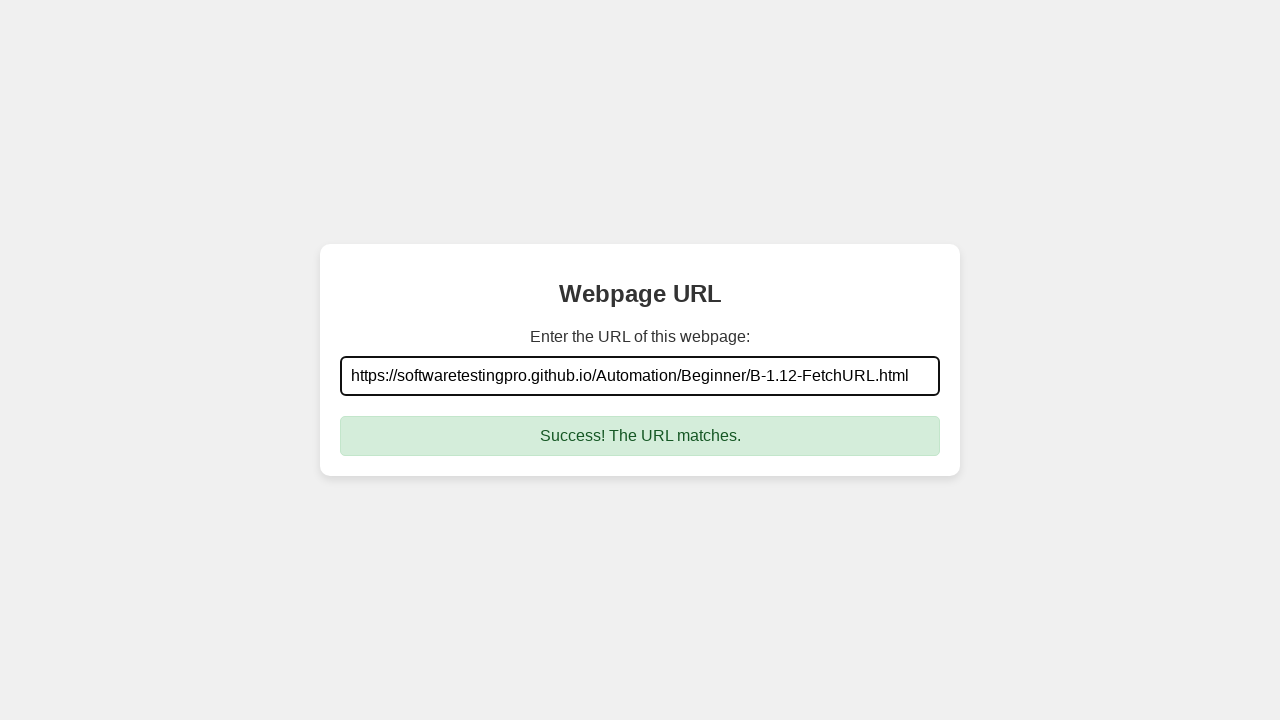